Tests mouse interaction by performing a click and hold action on a draggable element to verify the click and hold functionality.

Starting URL: https://awesomeqa.com/selenium/mouse_interaction.html

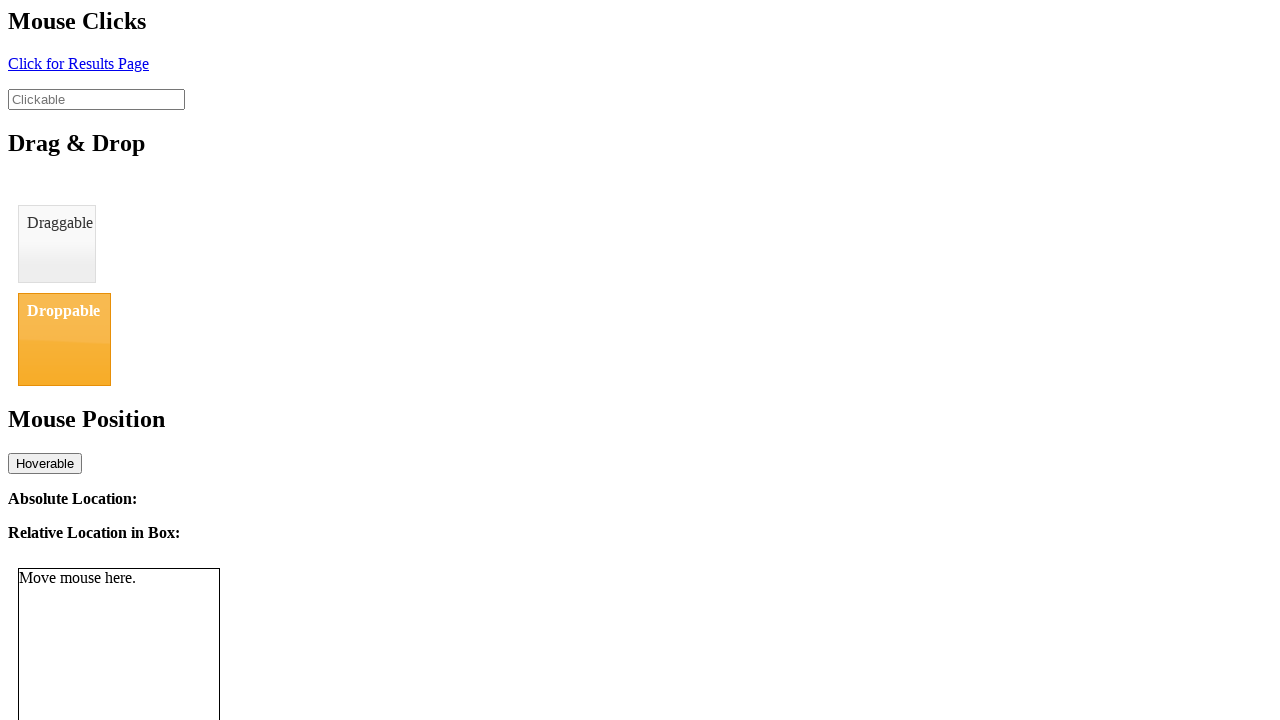

Waited for draggable element to be visible
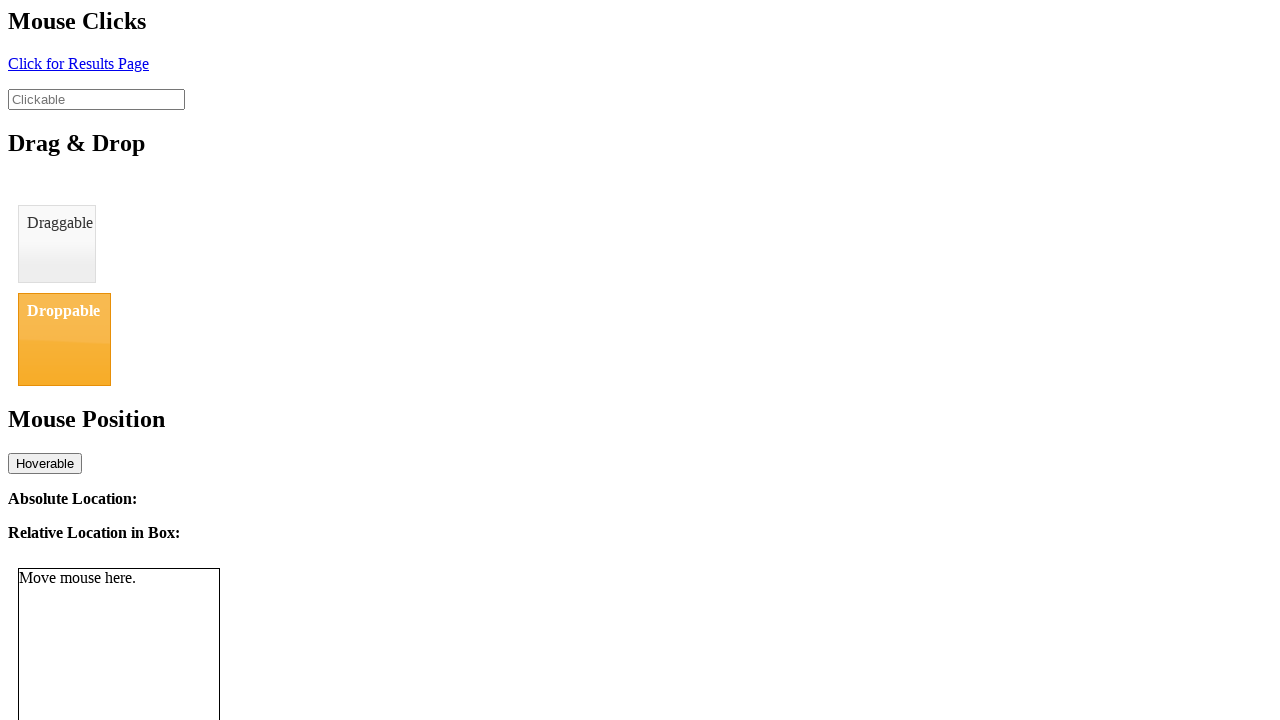

Located the draggable element
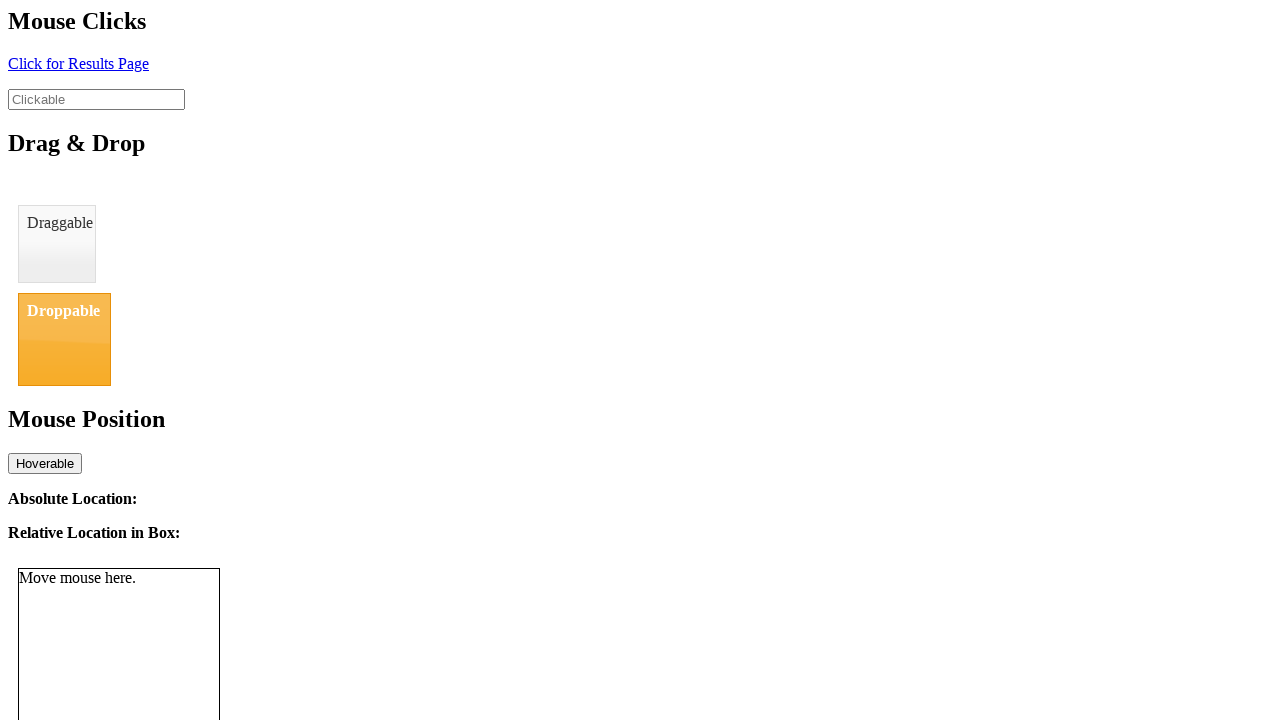

Hovered over the draggable element at (57, 244) on #draggable
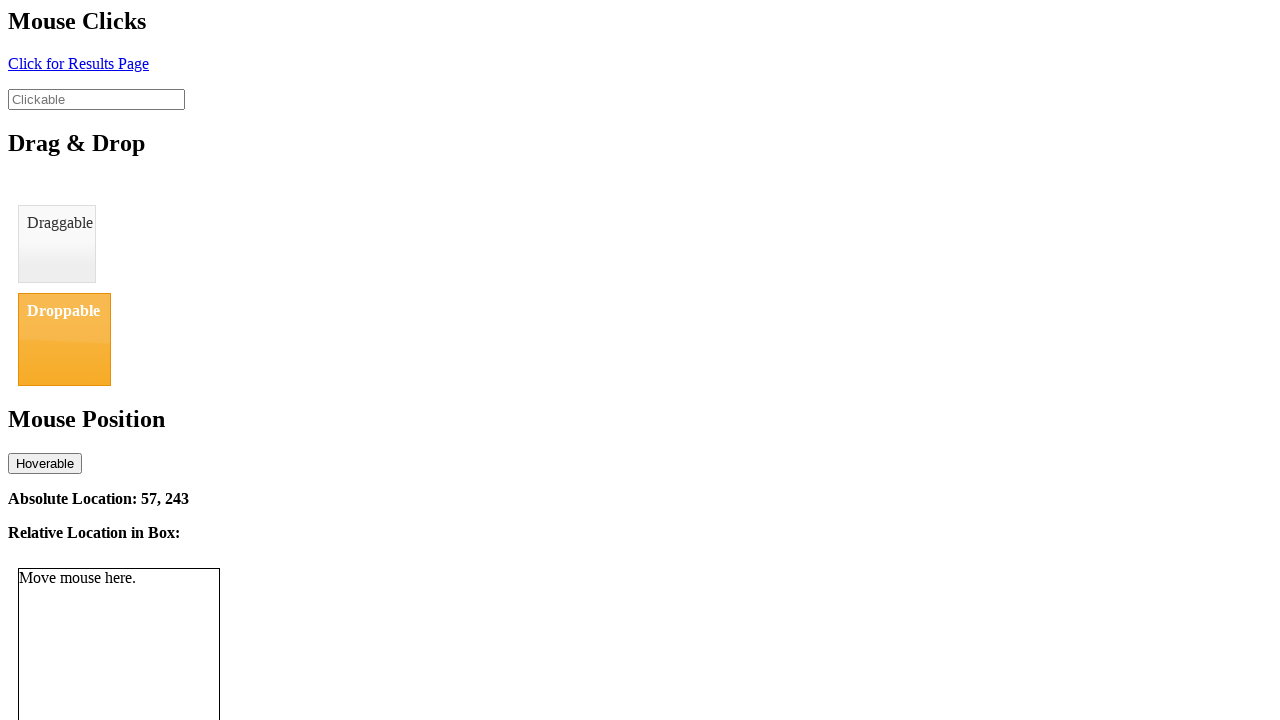

Pressed and held mouse button down on draggable element at (57, 244)
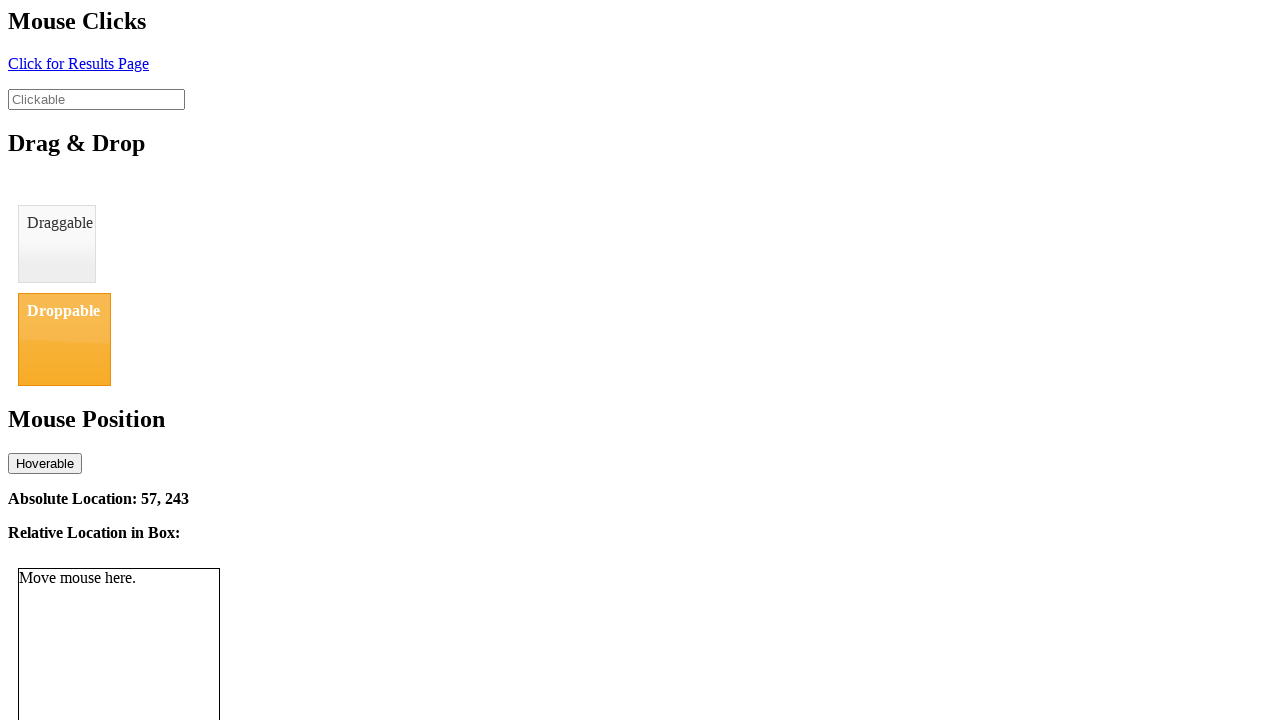

Held mouse button down for 2 seconds
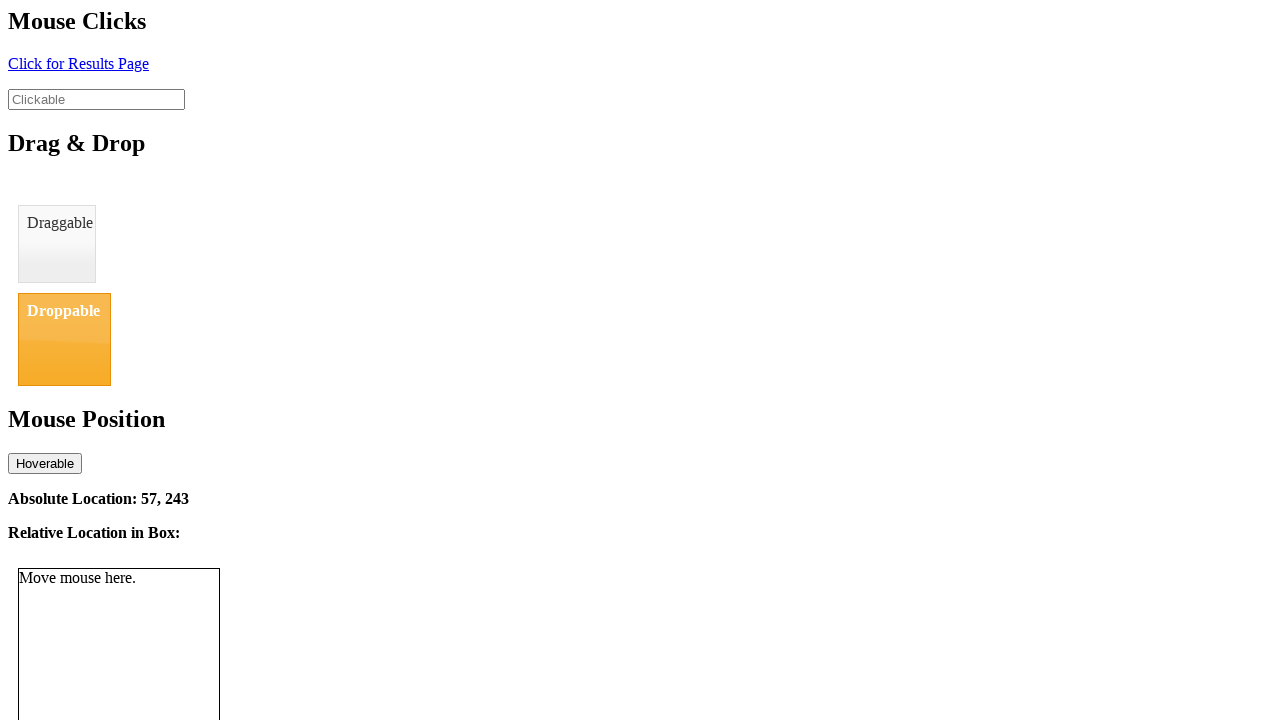

Released the mouse button at (57, 244)
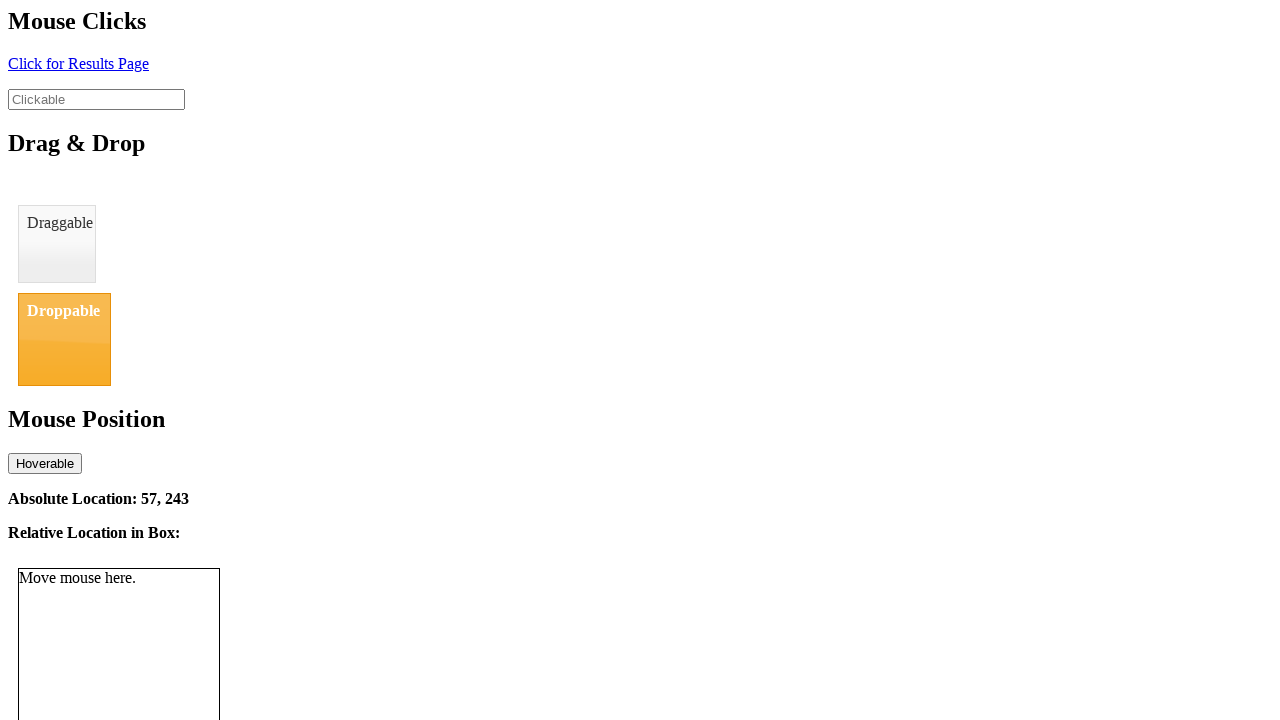

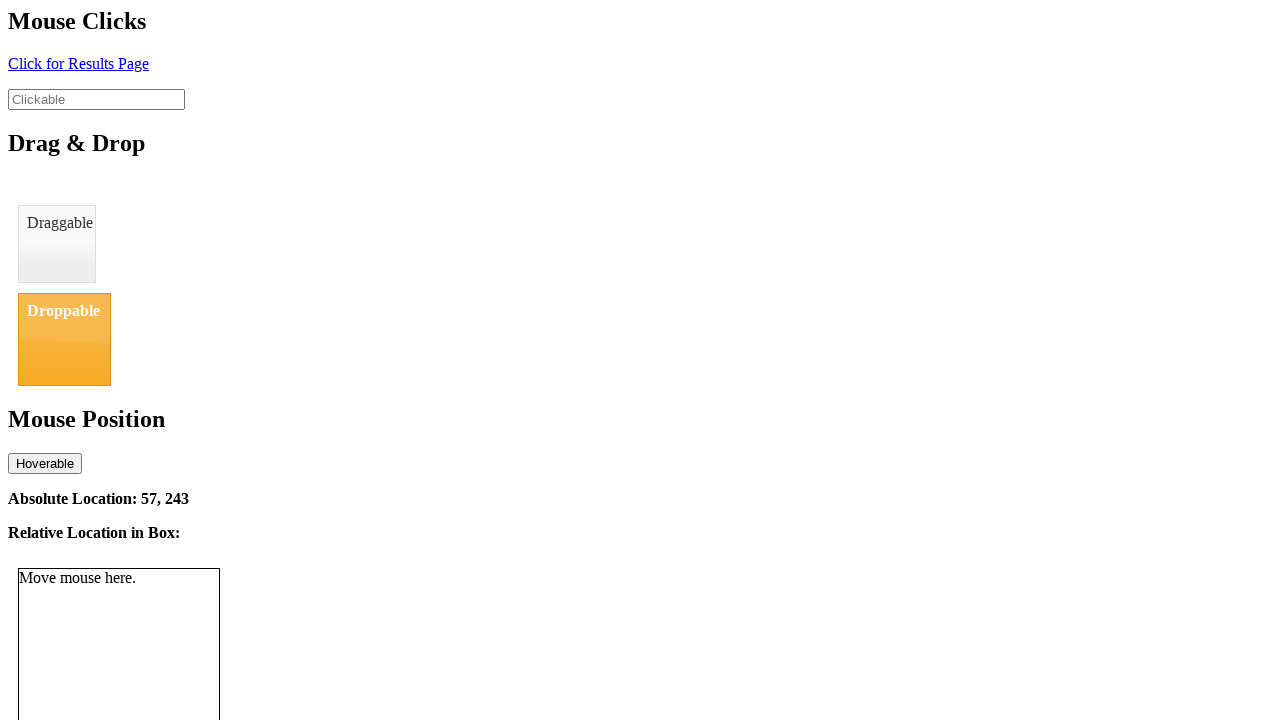